Tests the todo list functionality by adding multiple todo items (Visit Paris, Visit Prague, Visit London, Visit New York, Visit Belgrade) through the input field and pressing Enter after each entry.

Starting URL: https://example.cypress.io/todo

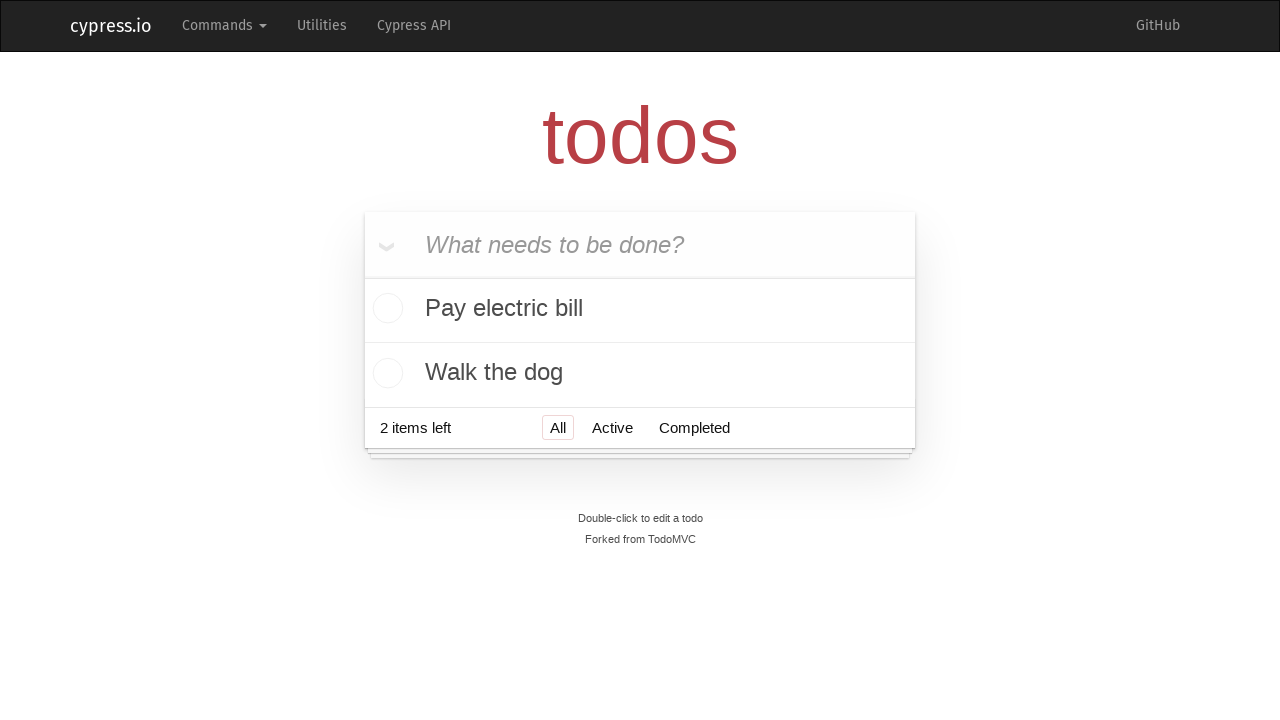

Filled input field with todo: 'Visit Paris' on input[placeholder='What needs to be done?']
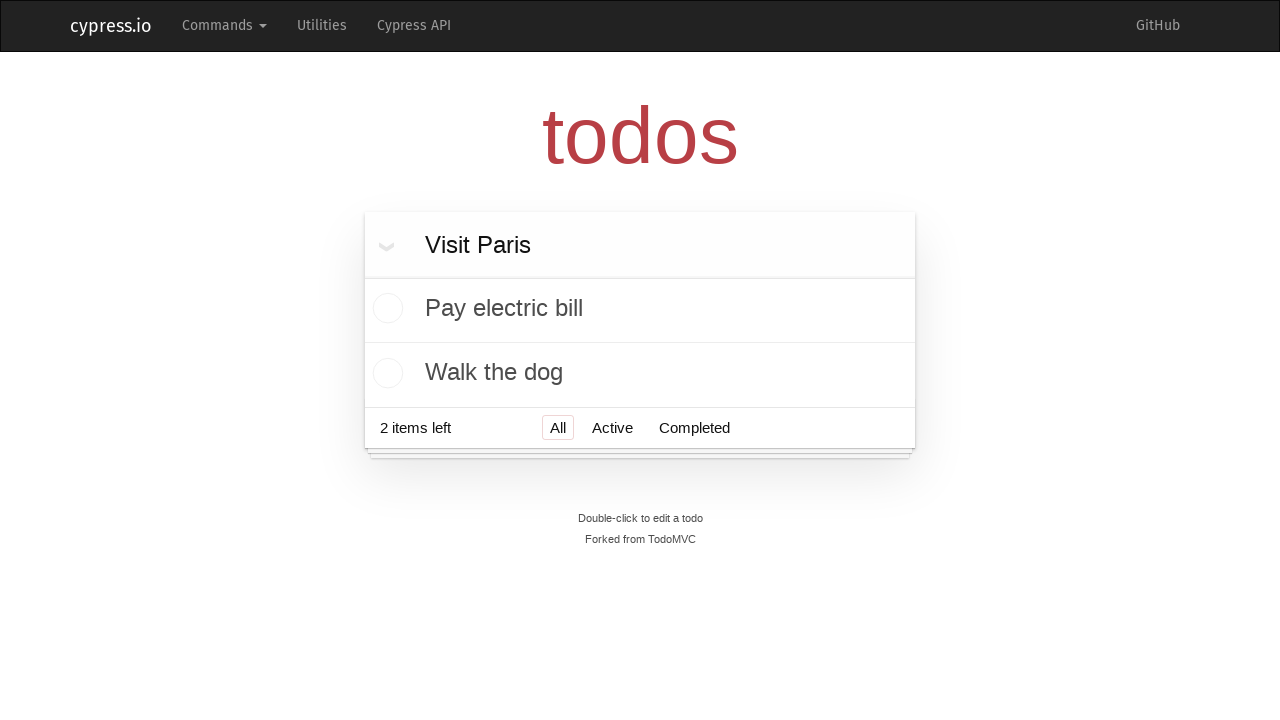

Pressed Enter to add todo: 'Visit Paris' on input[placeholder='What needs to be done?']
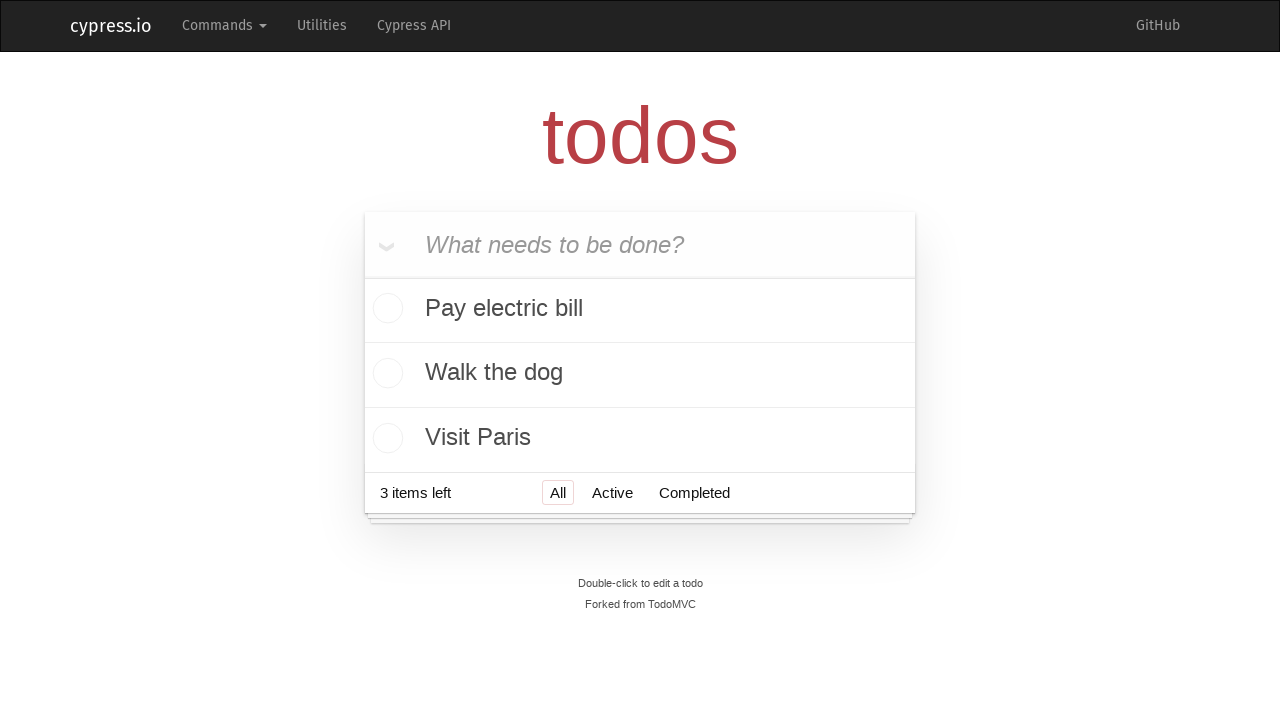

Filled input field with todo: 'Visit Prague' on input[placeholder='What needs to be done?']
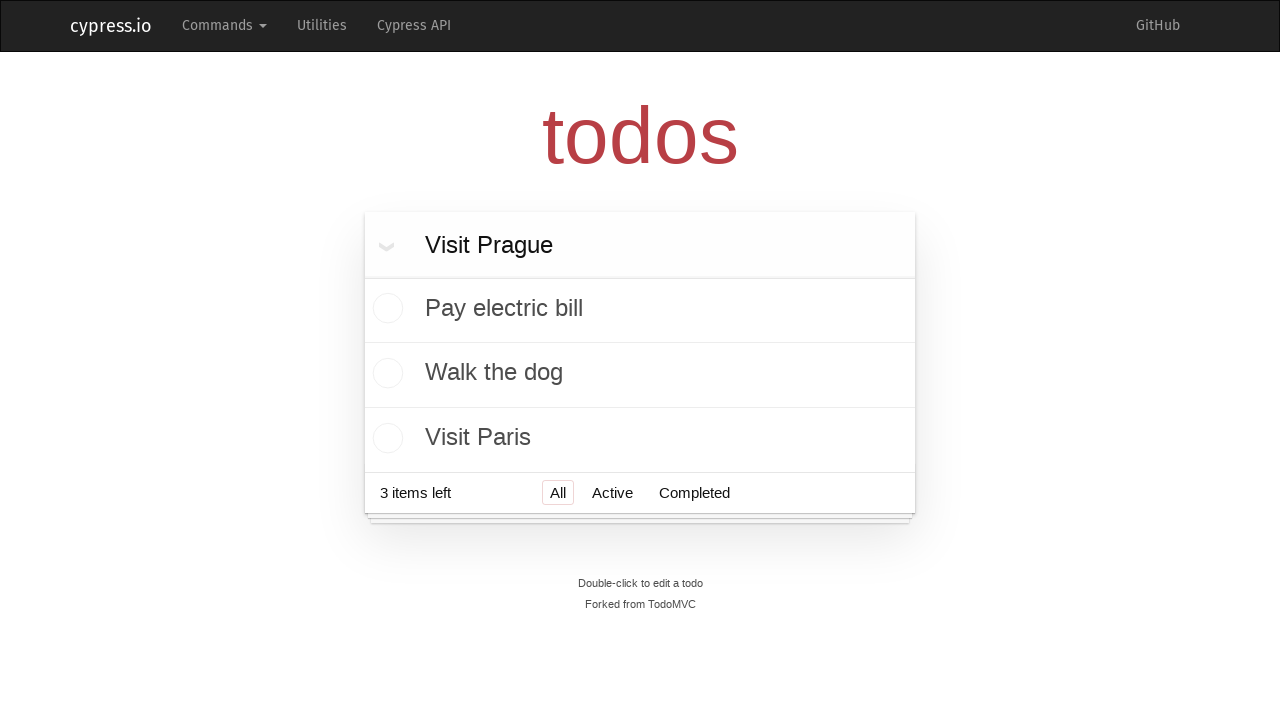

Pressed Enter to add todo: 'Visit Prague' on input[placeholder='What needs to be done?']
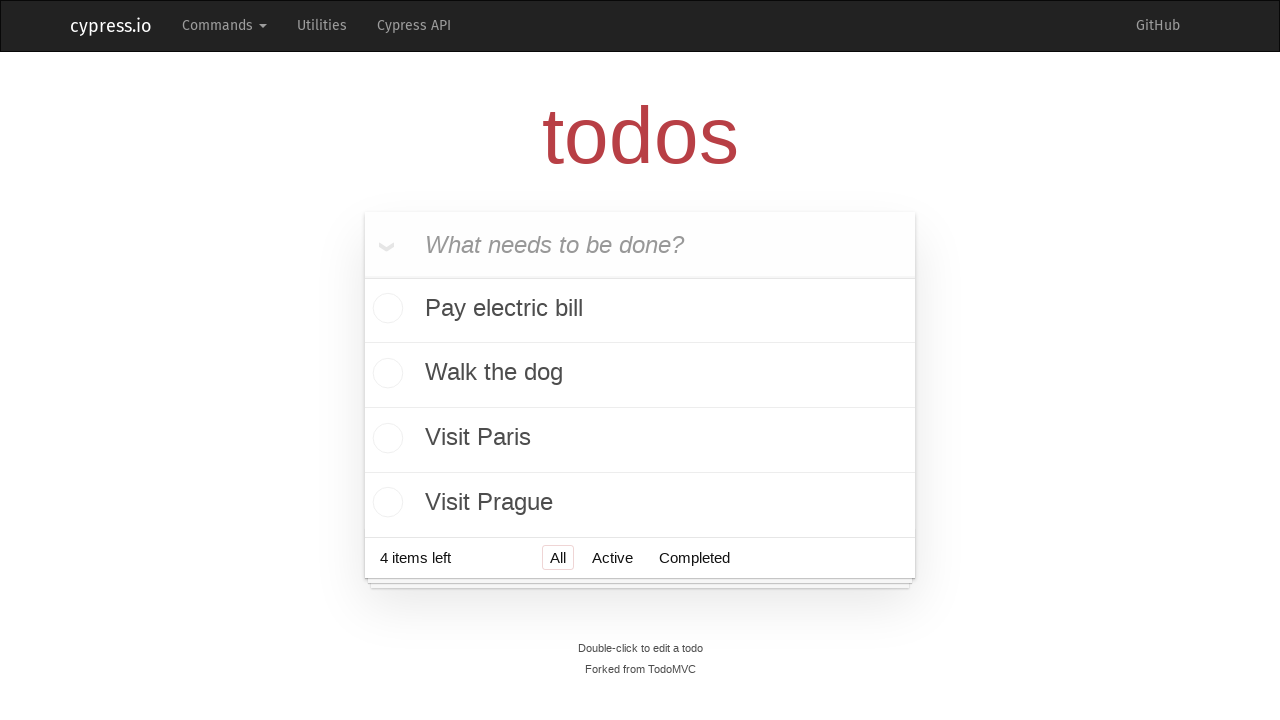

Filled input field with todo: 'Visit London' on input[placeholder='What needs to be done?']
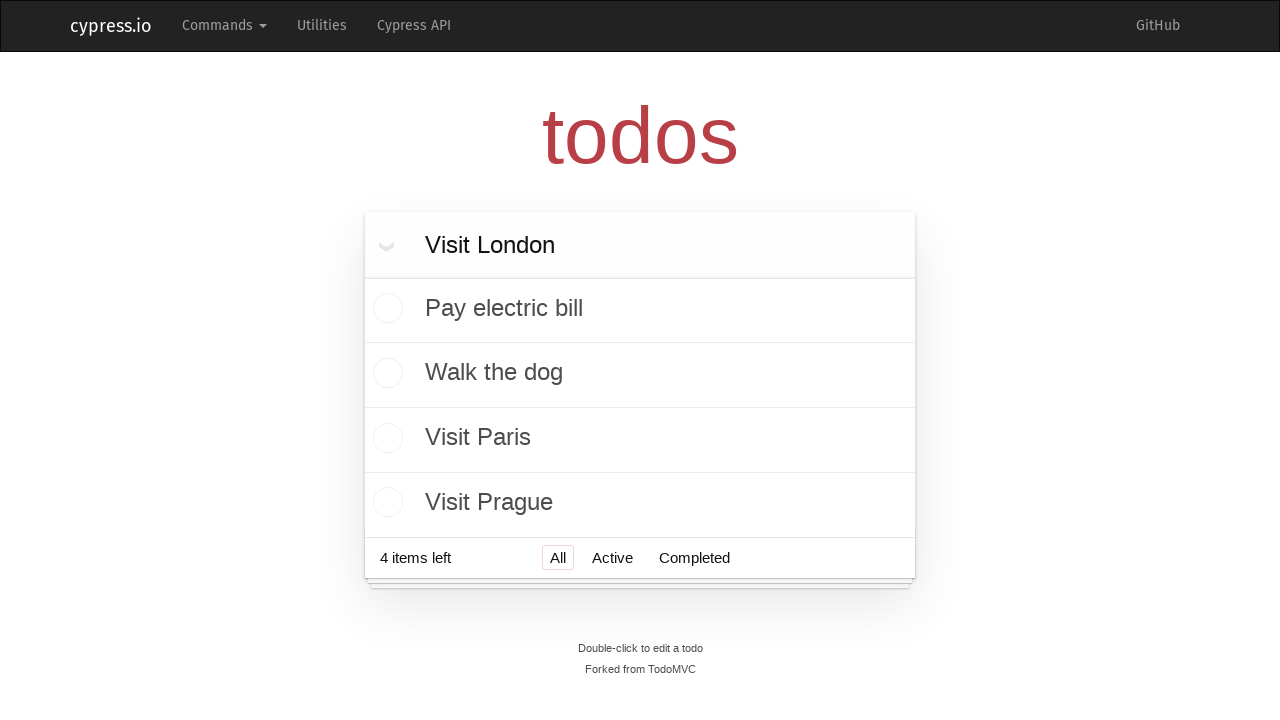

Pressed Enter to add todo: 'Visit London' on input[placeholder='What needs to be done?']
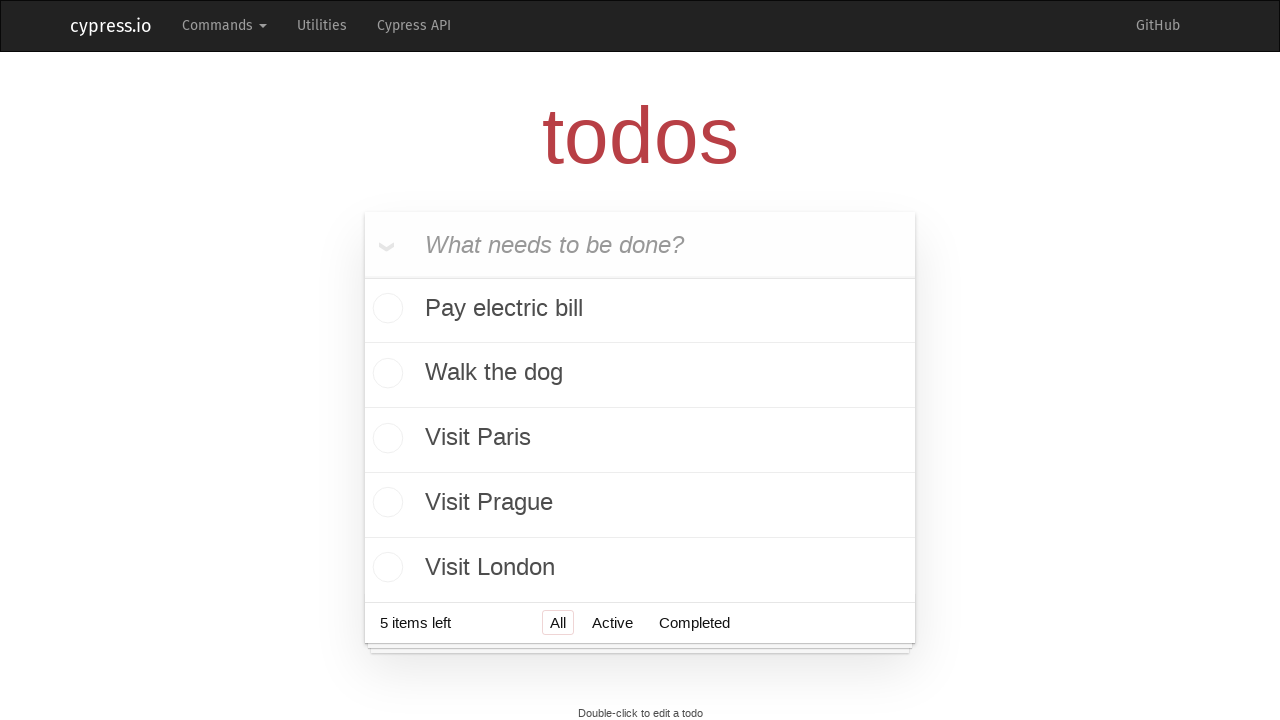

Filled input field with todo: 'Visit New York' on input[placeholder='What needs to be done?']
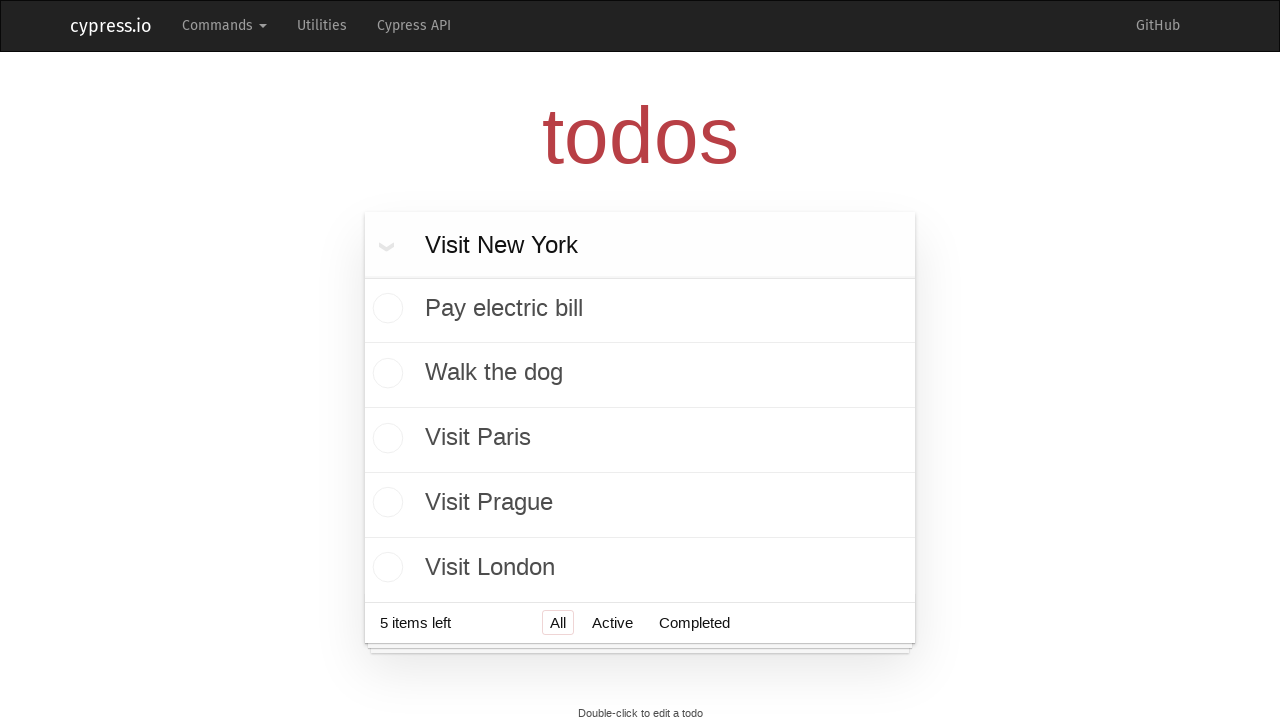

Pressed Enter to add todo: 'Visit New York' on input[placeholder='What needs to be done?']
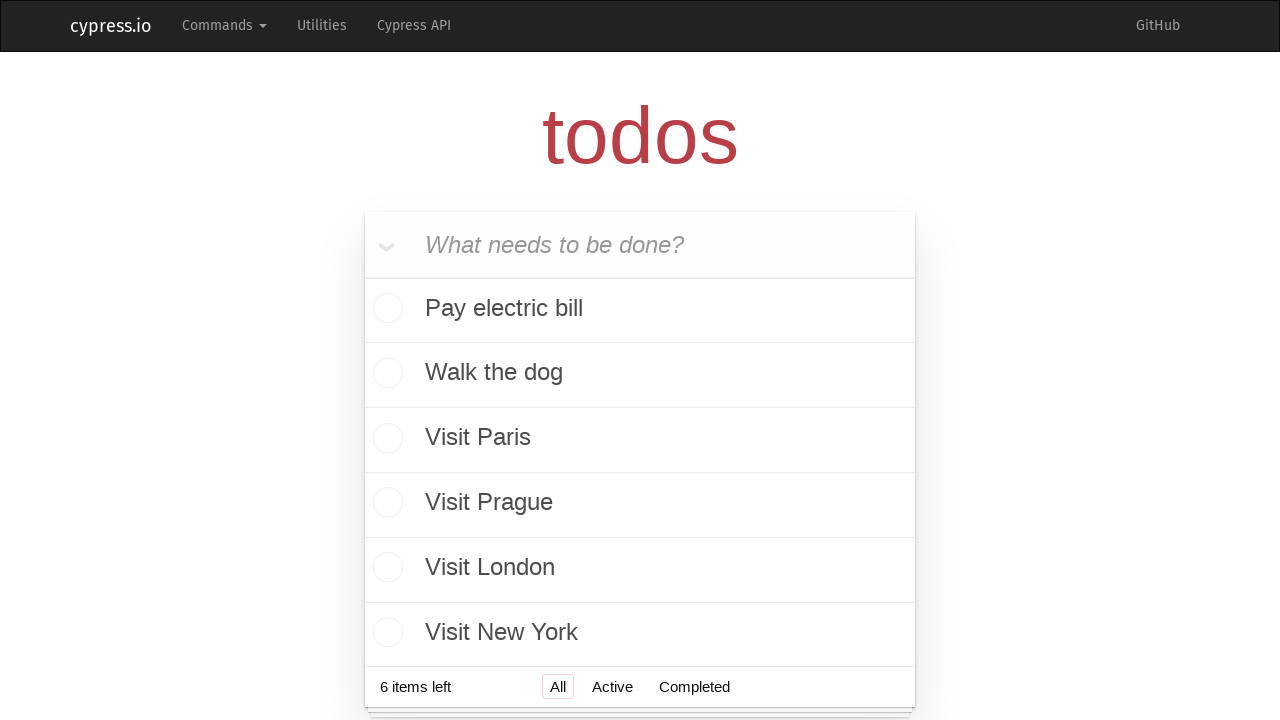

Filled input field with todo: 'Visit Belgrade' on input[placeholder='What needs to be done?']
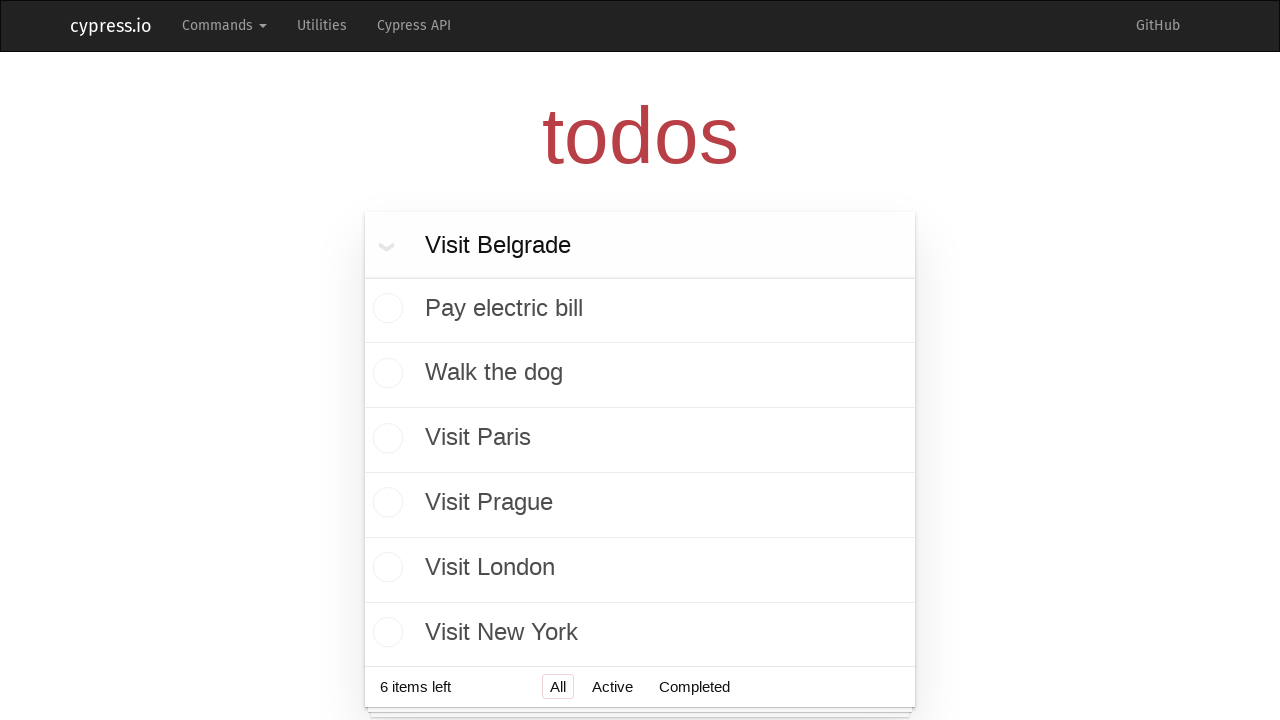

Pressed Enter to add todo: 'Visit Belgrade' on input[placeholder='What needs to be done?']
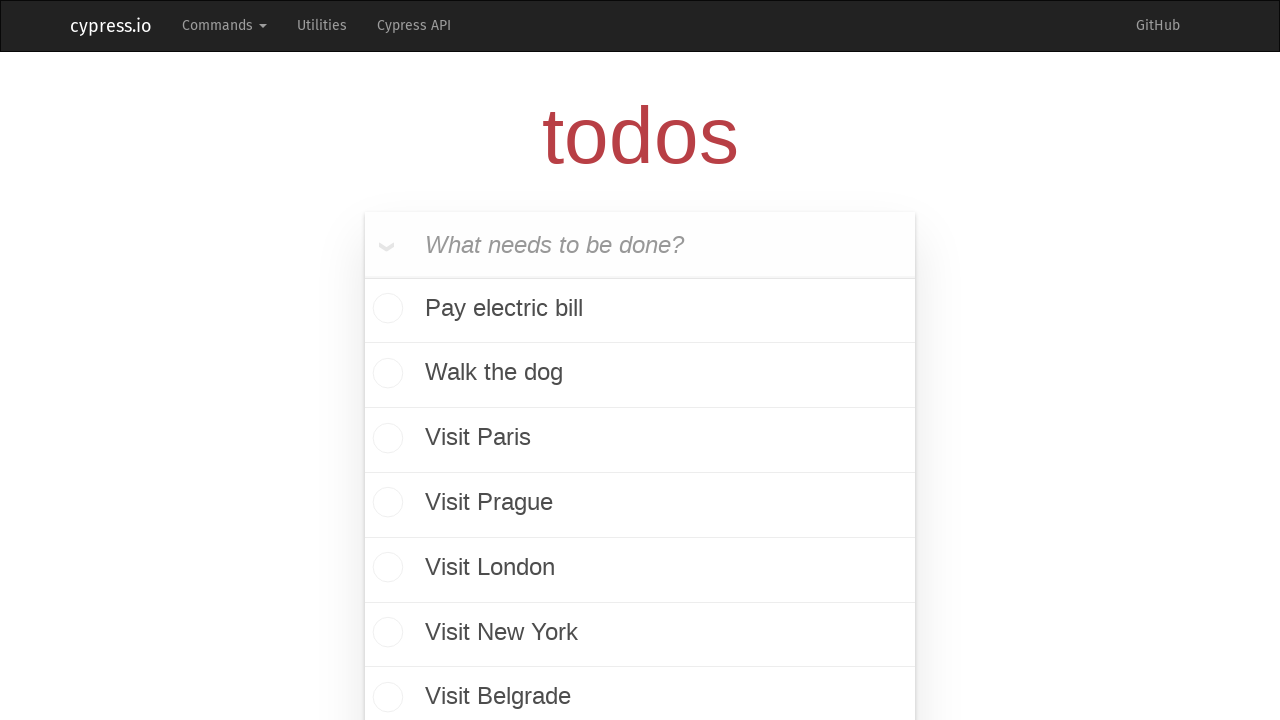

Verified last todo 'Visit Belgrade' appeared in the list
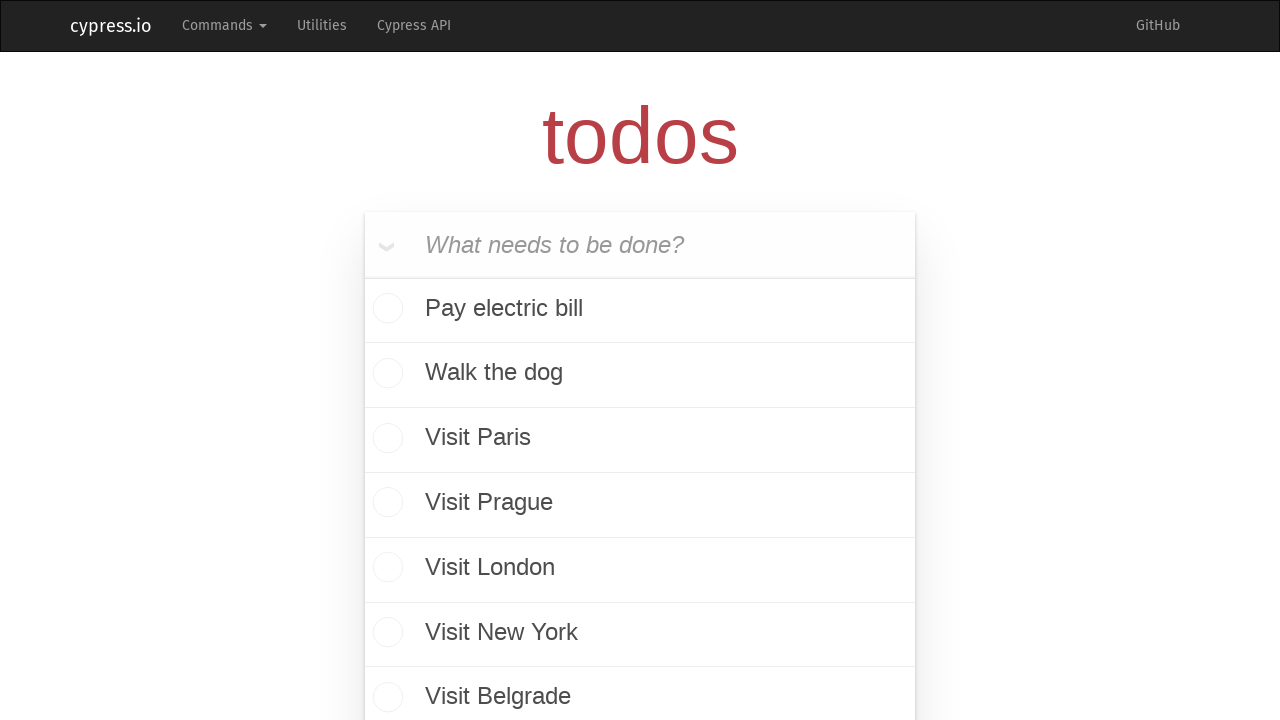

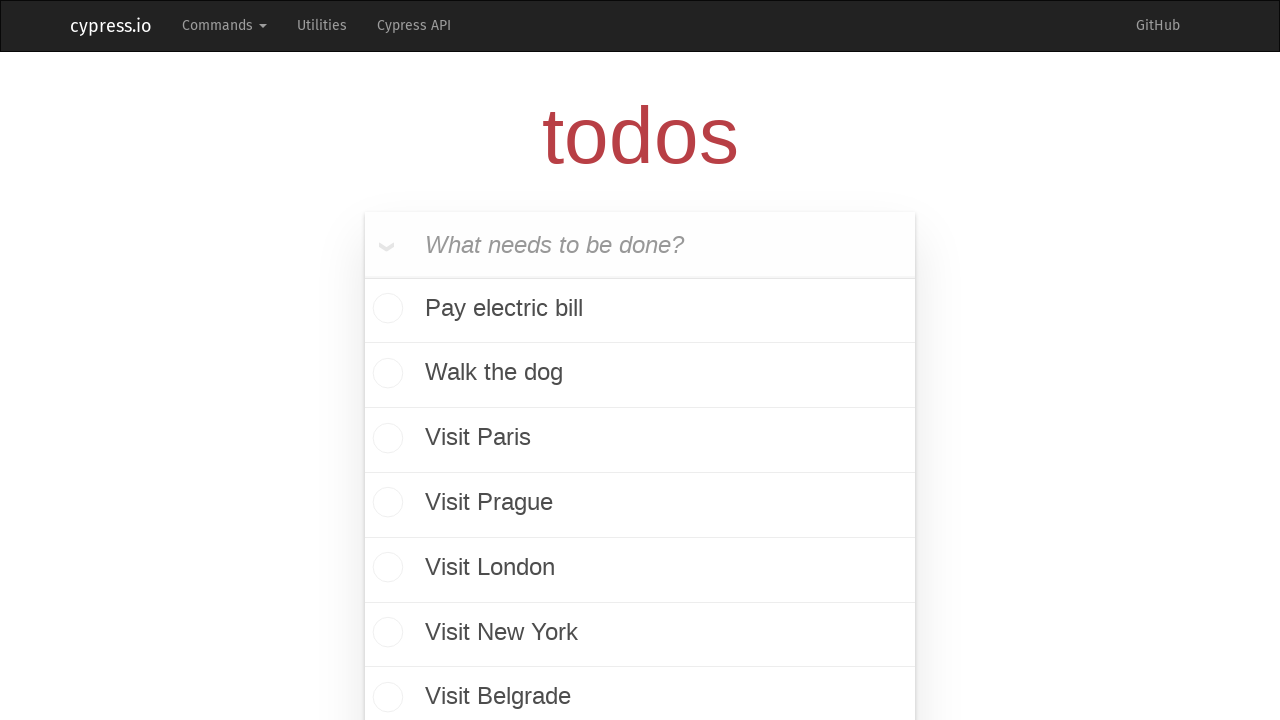